Tests scrolling functionality by navigating to the Selenium website and scrolling down to the Twitter icon element in the footer using JavaScript scroll into view.

Starting URL: https://www.selenium.dev

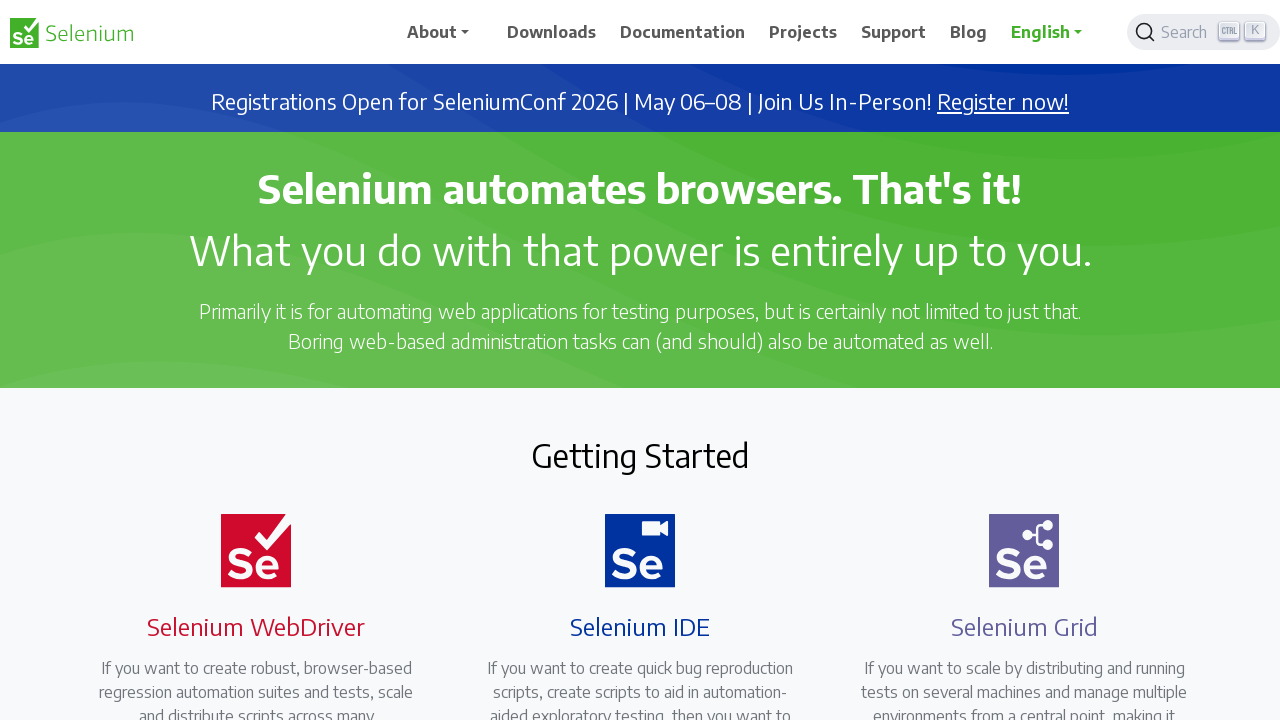

Located Twitter icon element in footer
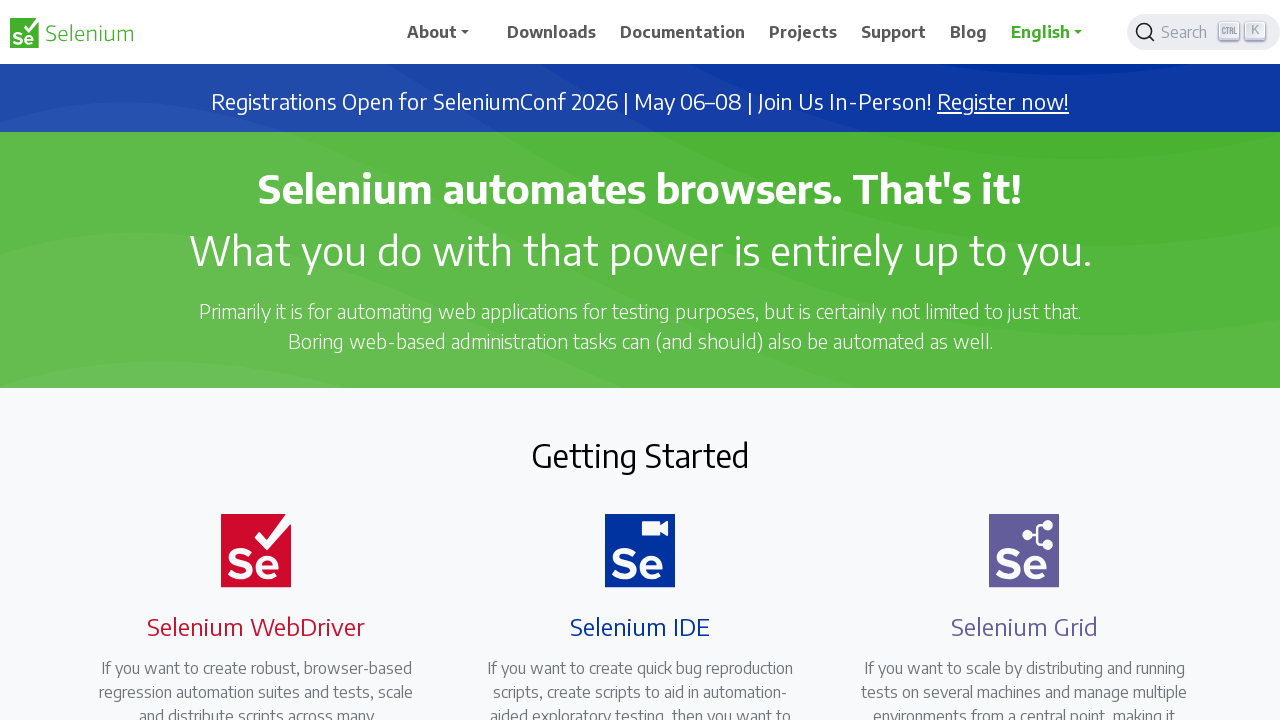

Scrolled down to Twitter icon using scroll into view
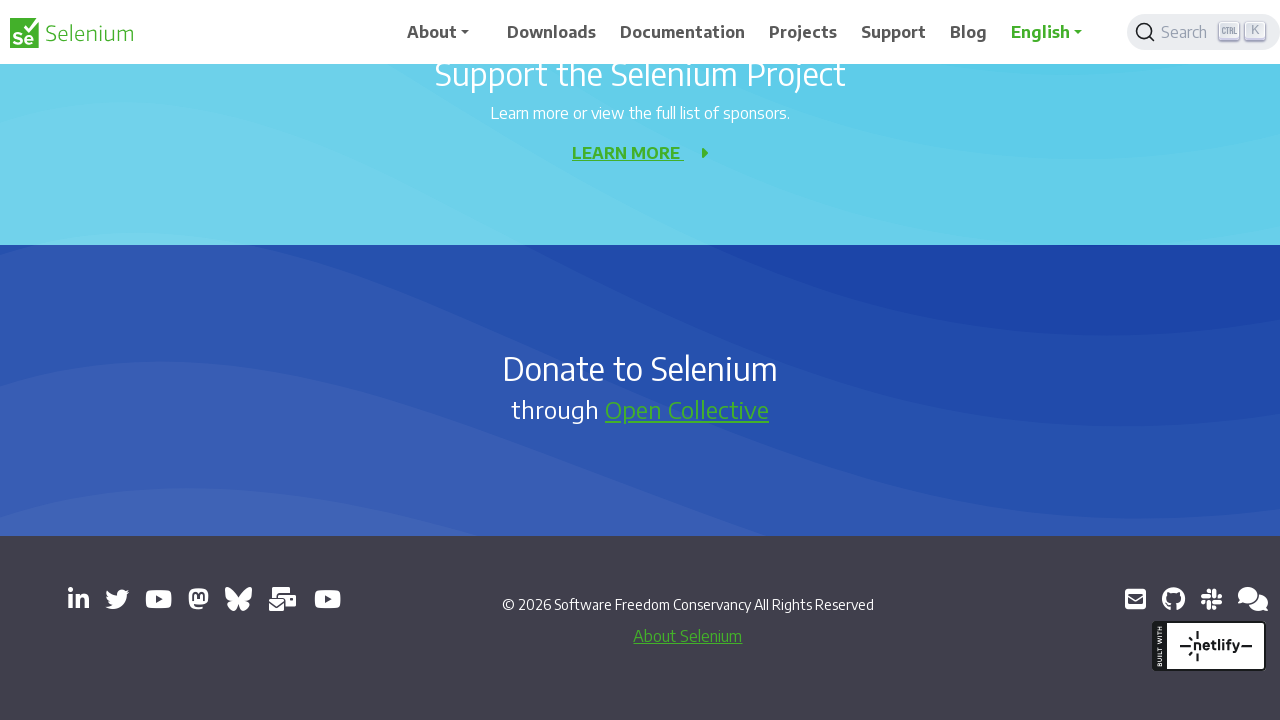

Confirmed Twitter icon is visible after scrolling
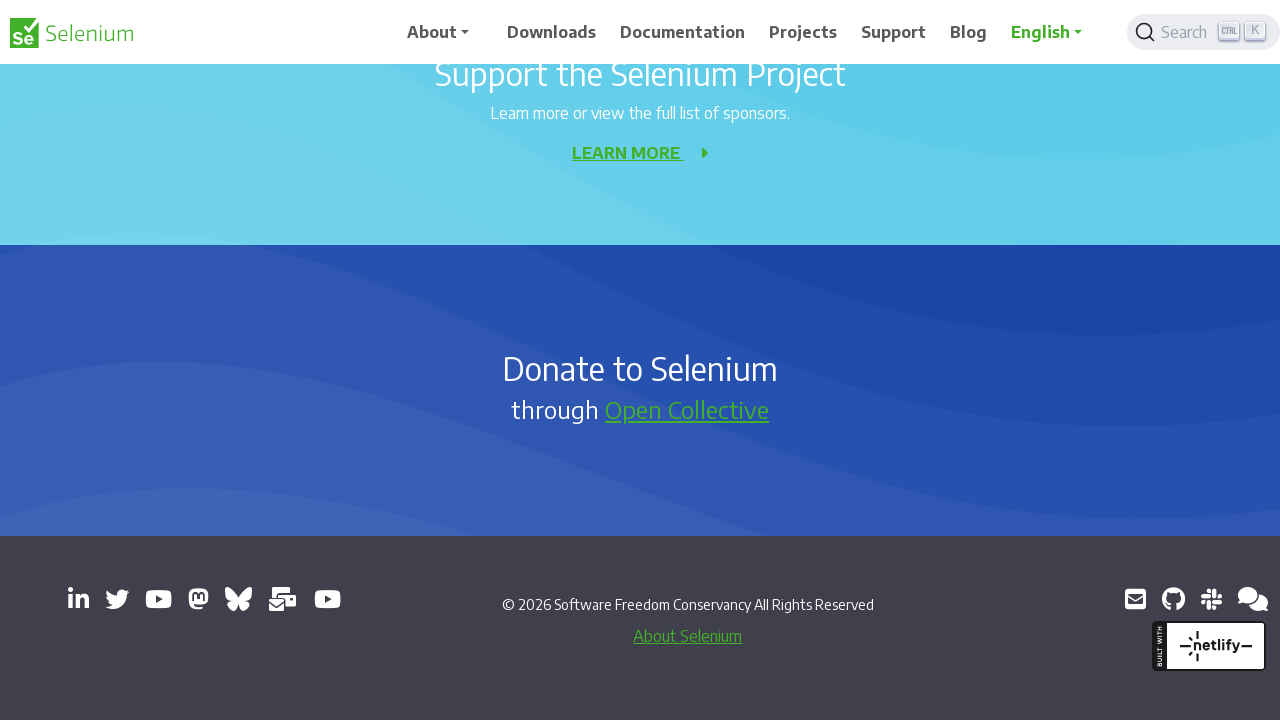

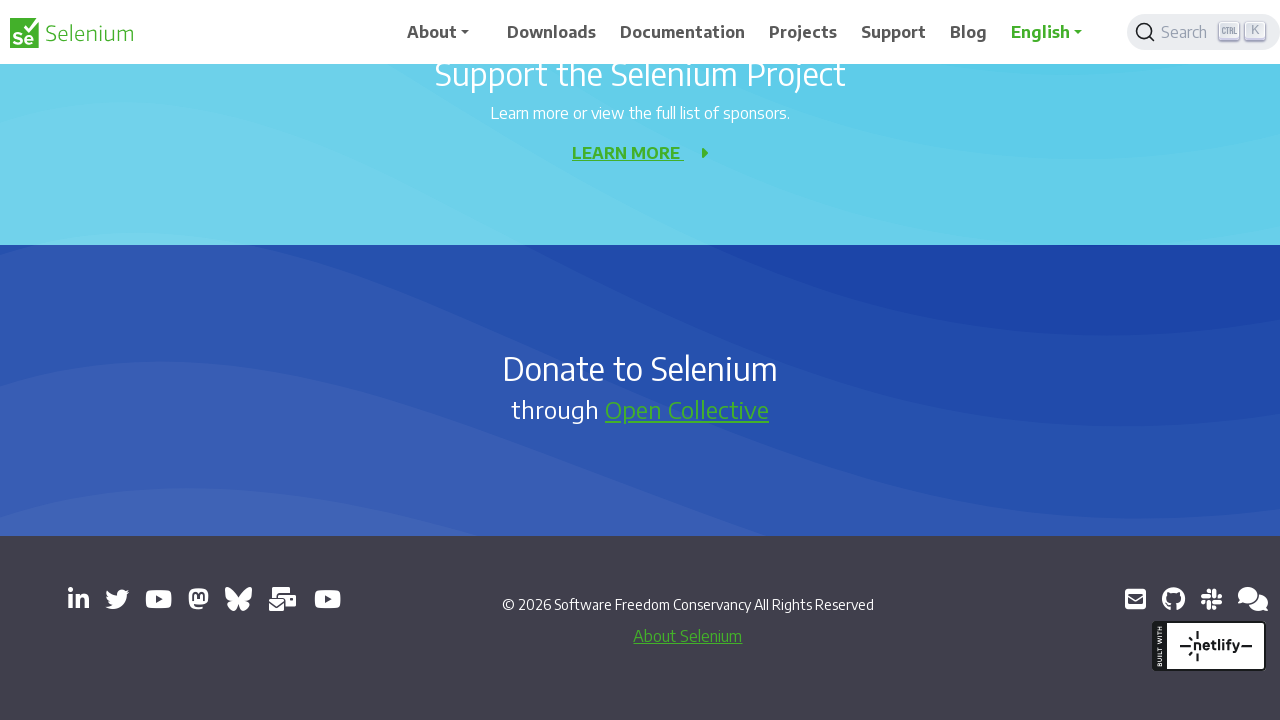